Tests right-click context menu functionality by performing a right-click action on a button element

Starting URL: https://swisnl.github.io/jQuery-contextMenu/demo.html

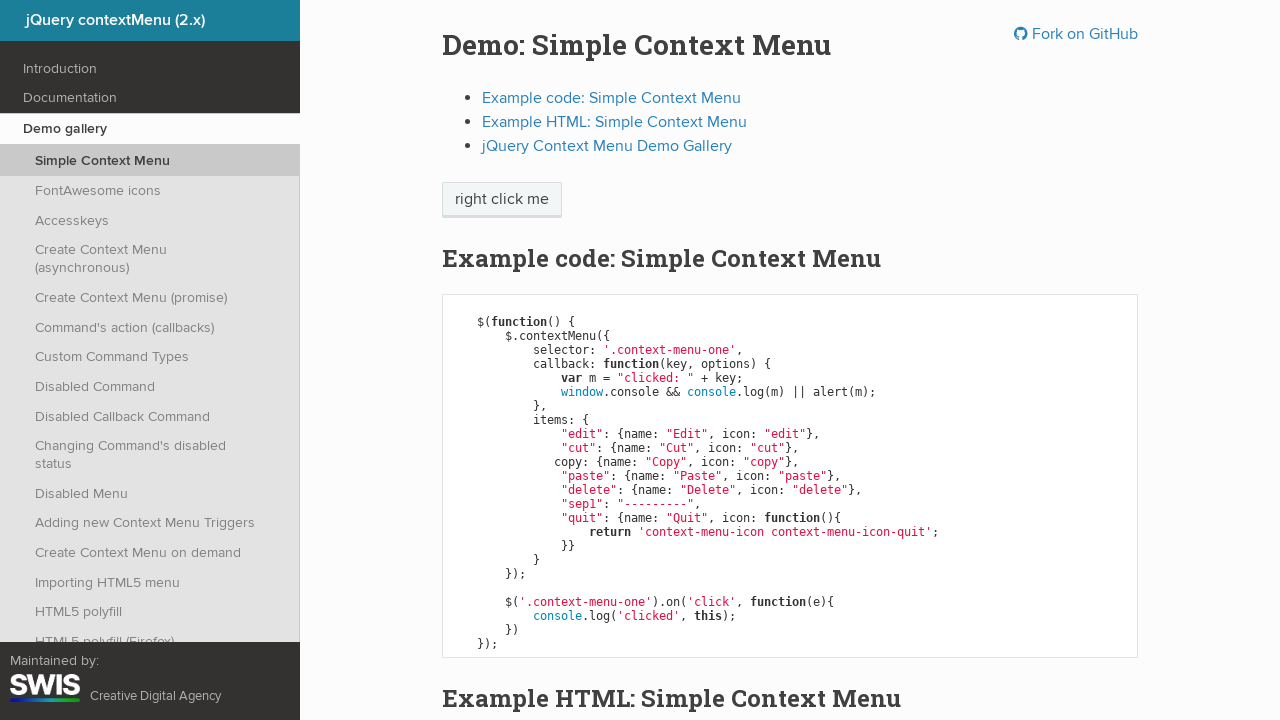

Located the 'right click me' button element
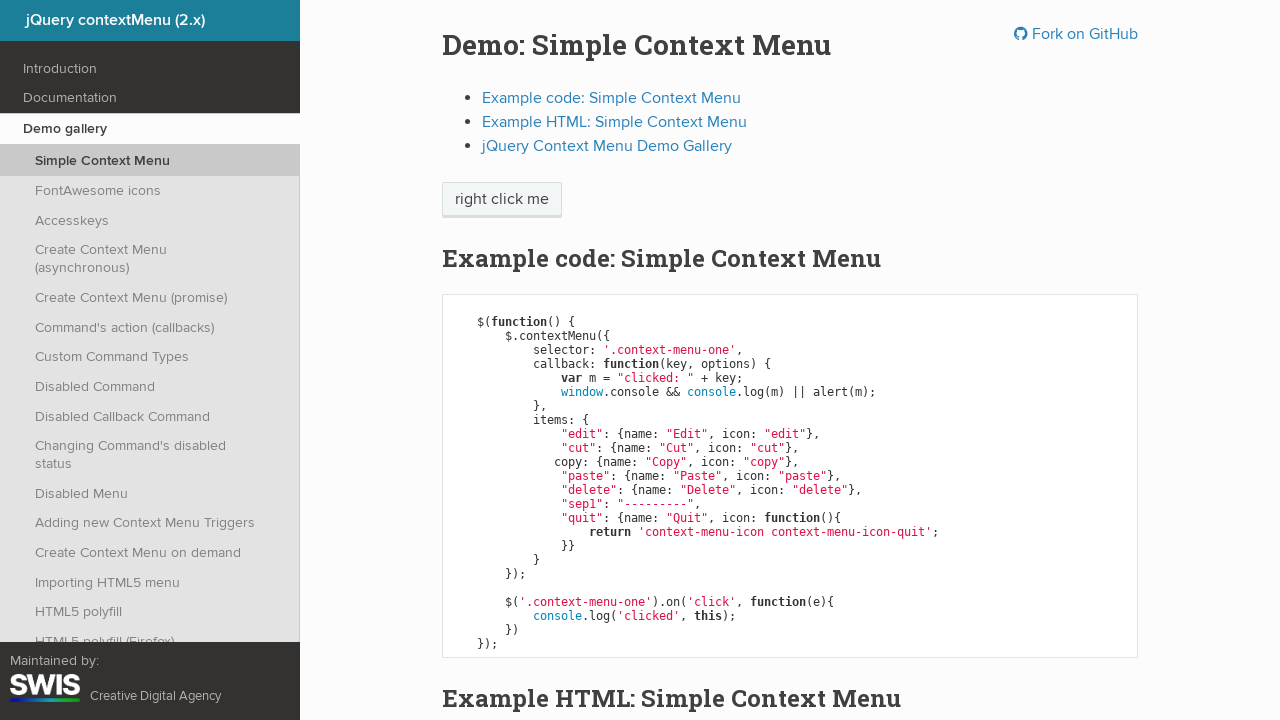

Performed right-click action on the button element at (502, 200) on xpath=//span[contains(text(),'right click me')]
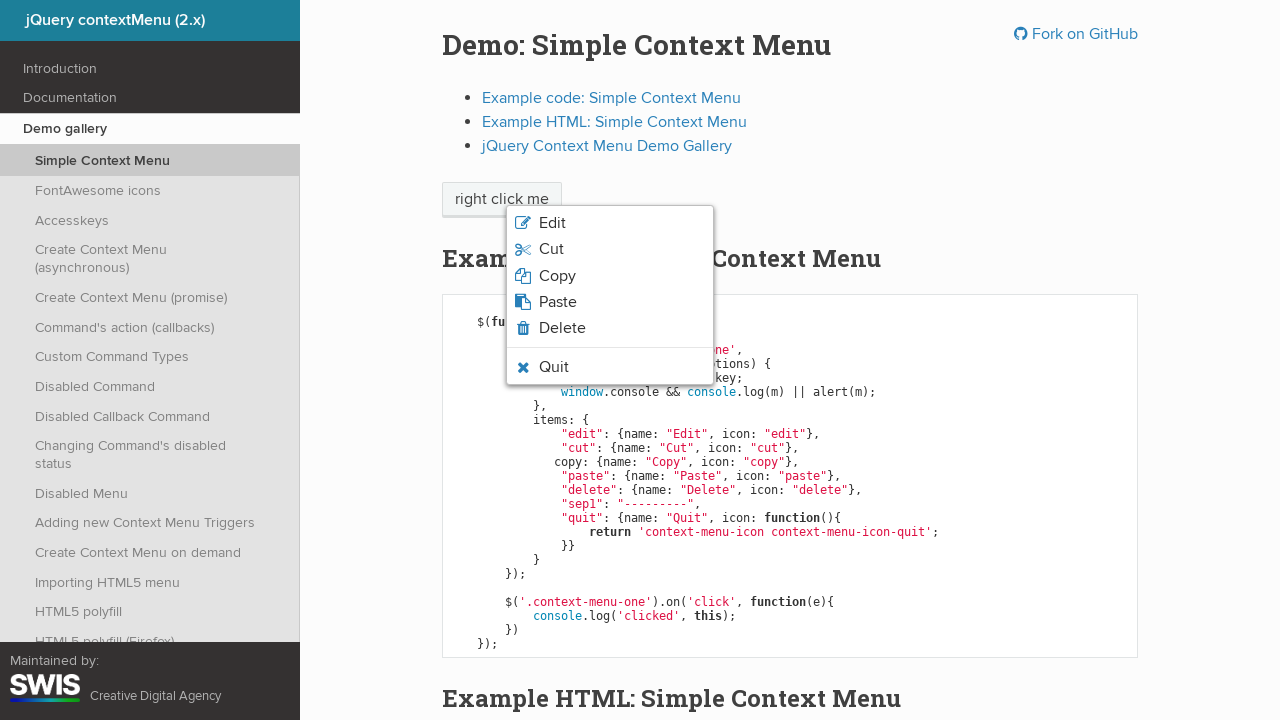

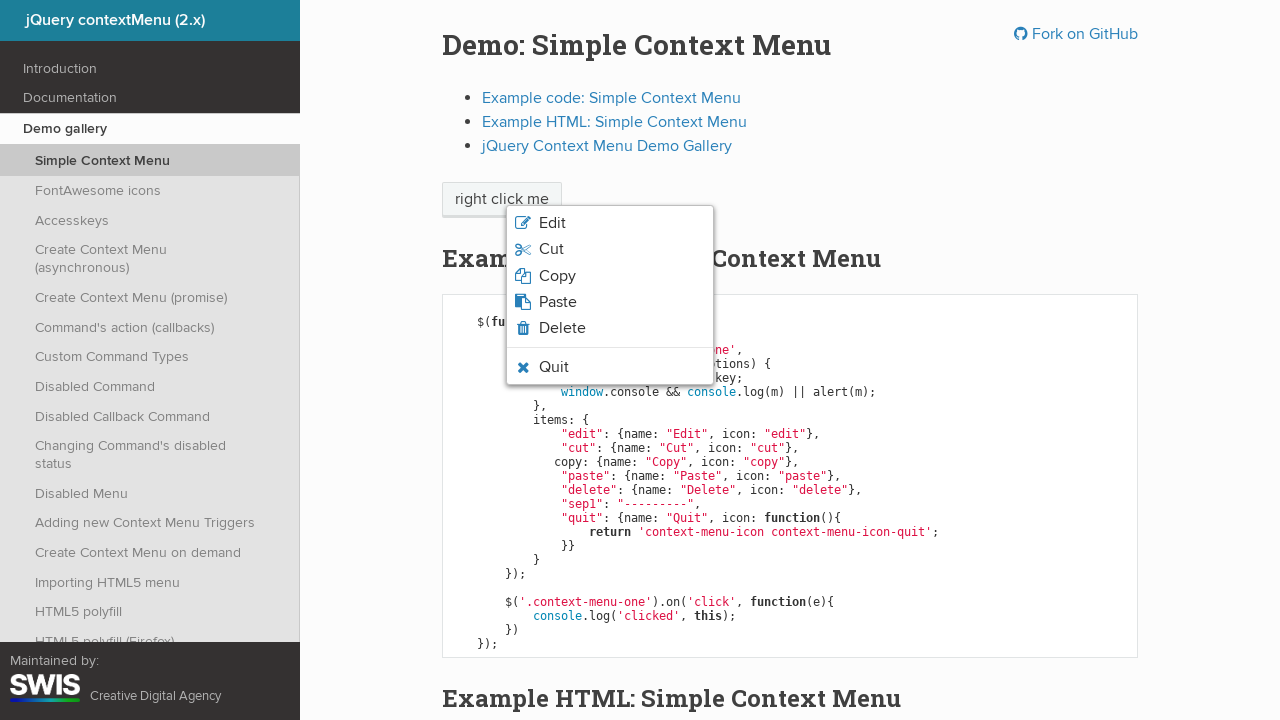